Tests keyboard actions on a key press detection page by sending various keyboard keys including Enter, Backspace, Escape, Space, and Ctrl+A

Starting URL: https://the-internet.herokuapp.com/key_presses

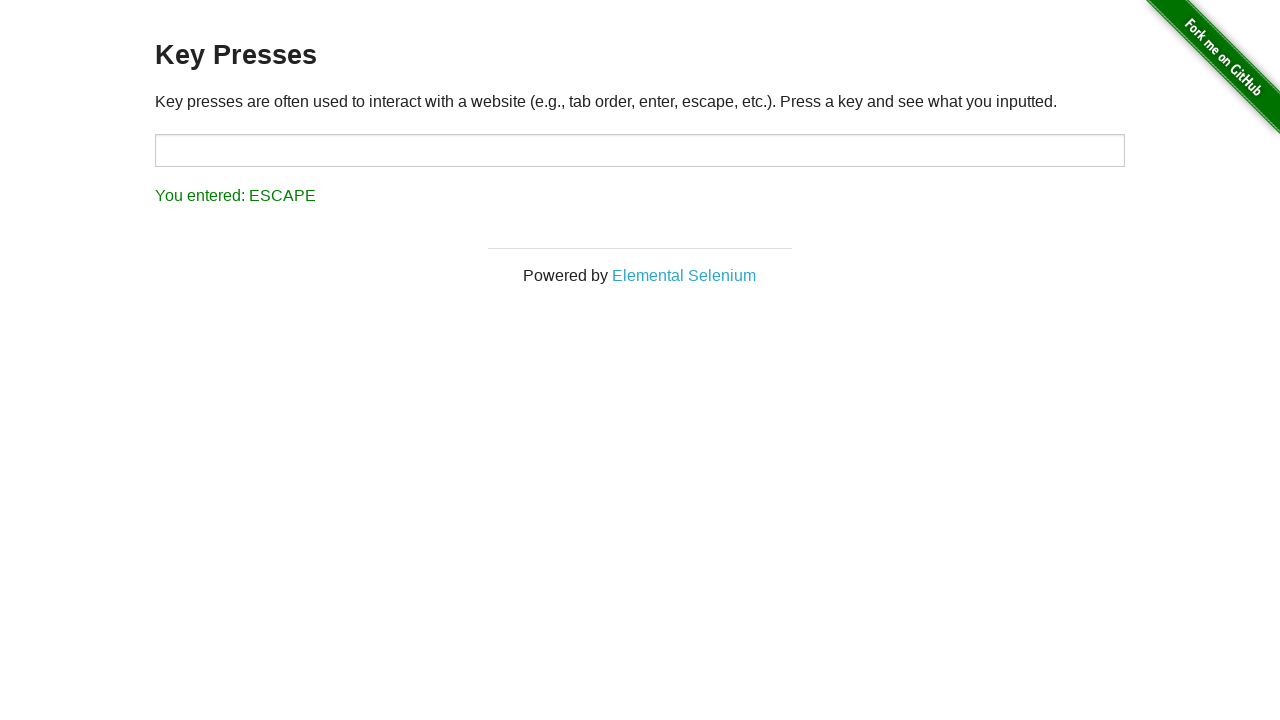

Pressed Enter key
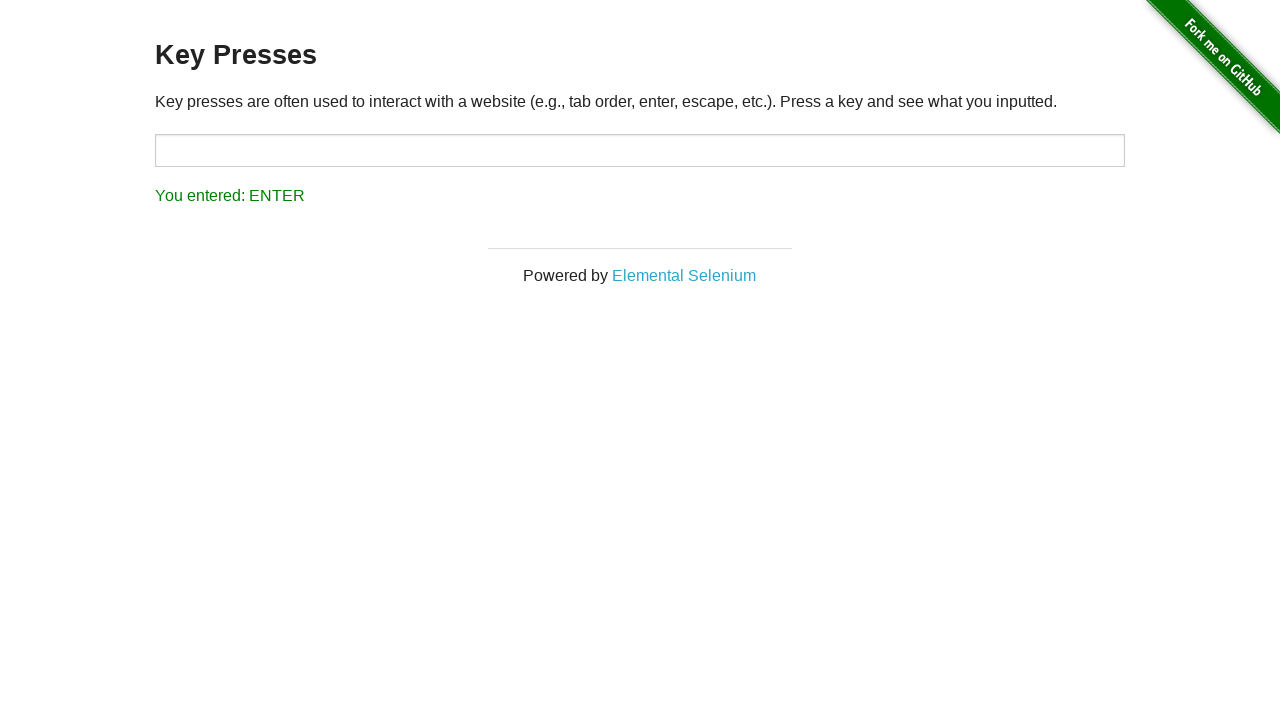

Waited 1000ms after Enter key press
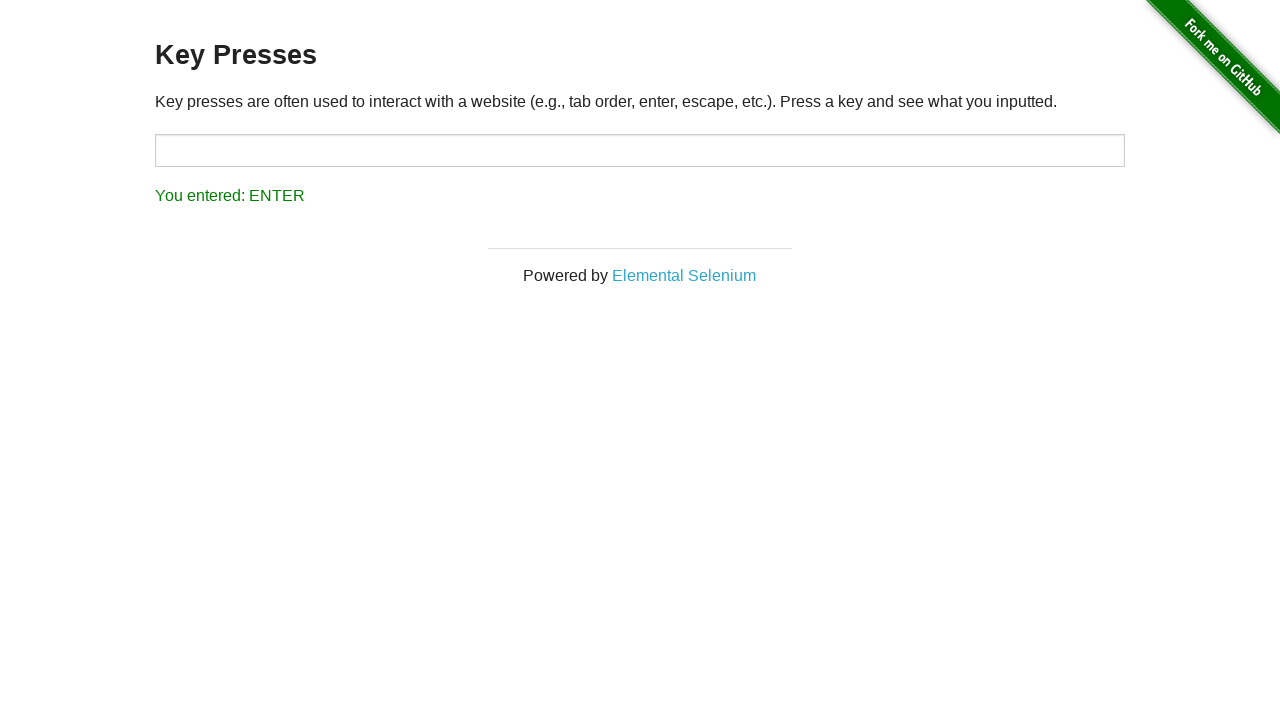

Pressed Backspace key
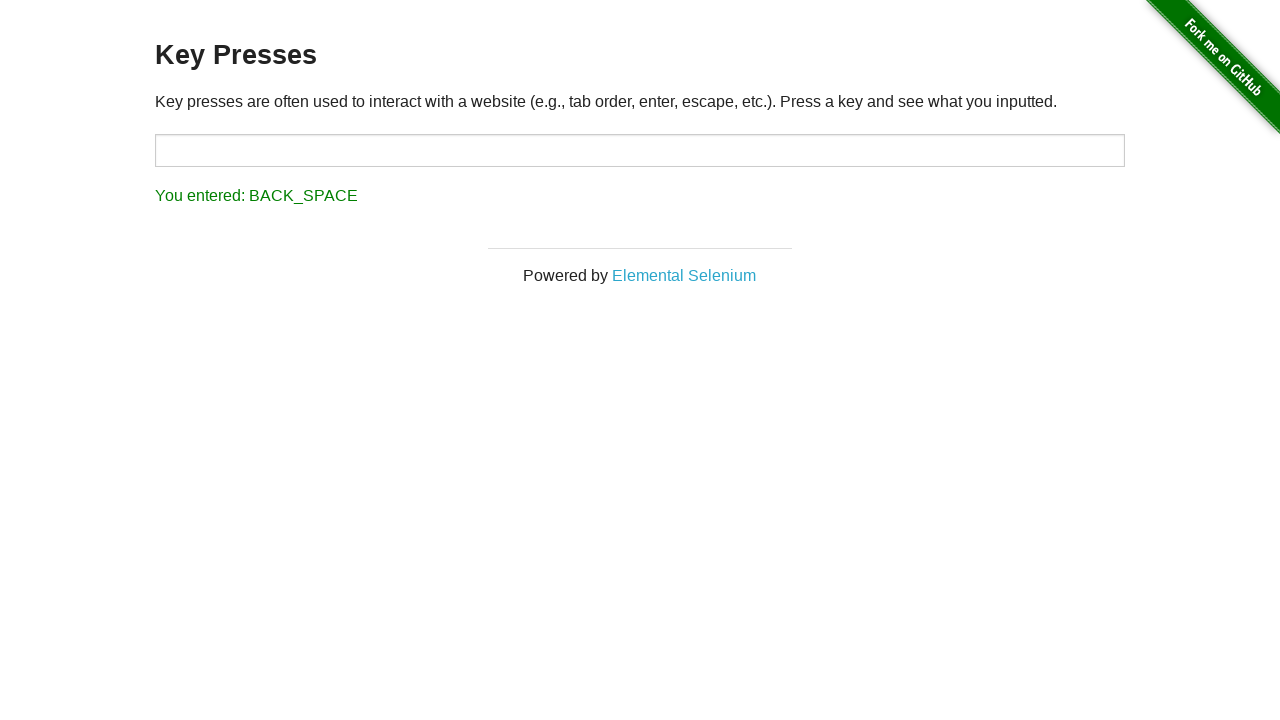

Waited 1000ms after Backspace key press
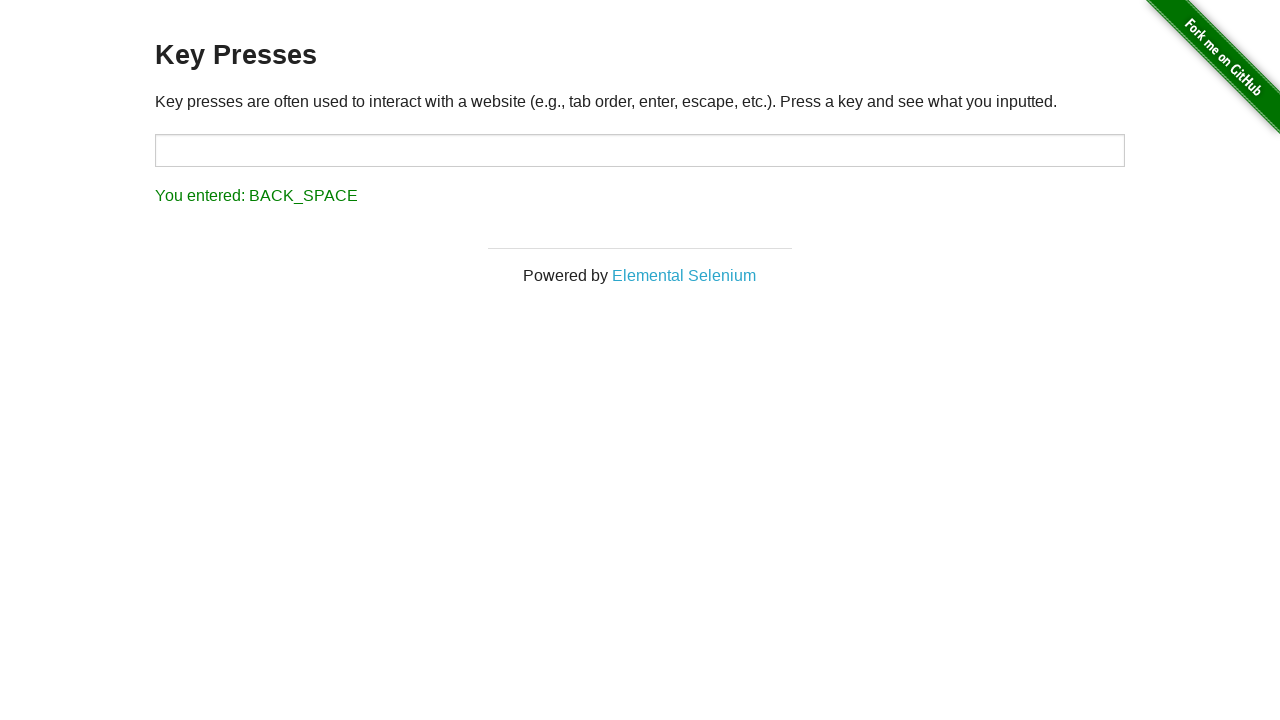

Pressed Escape key
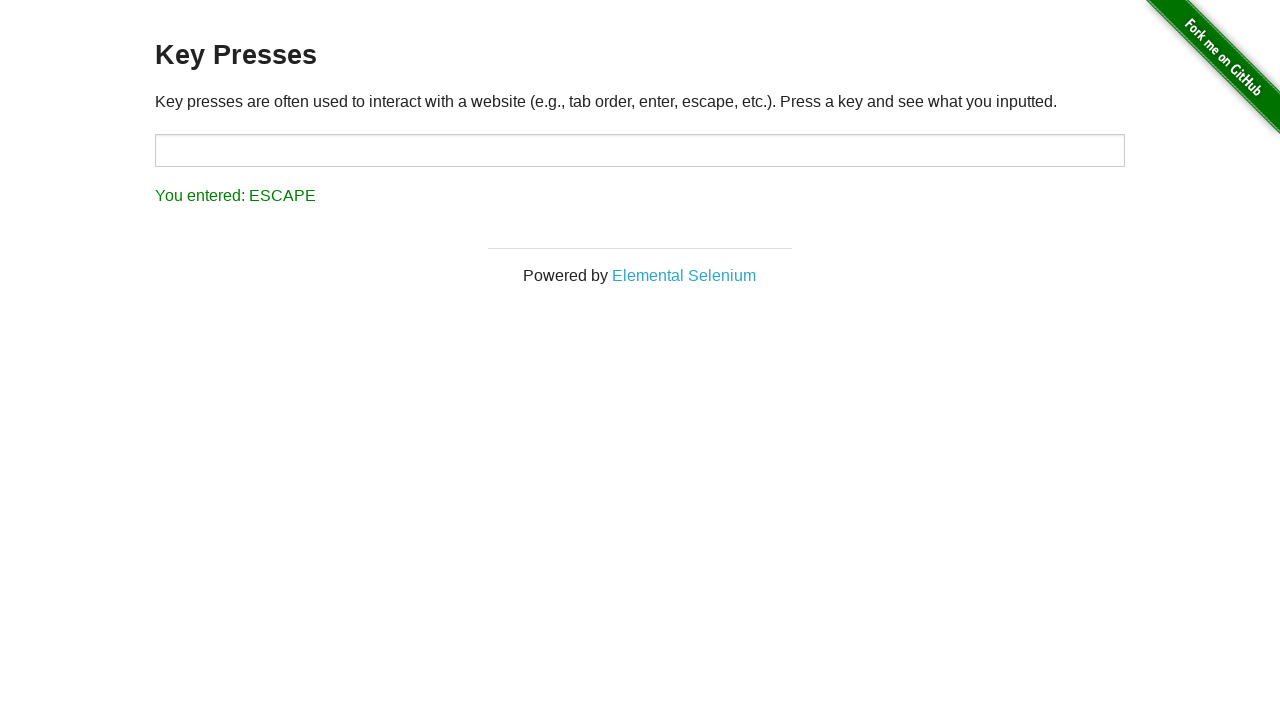

Waited 1000ms after Escape key press
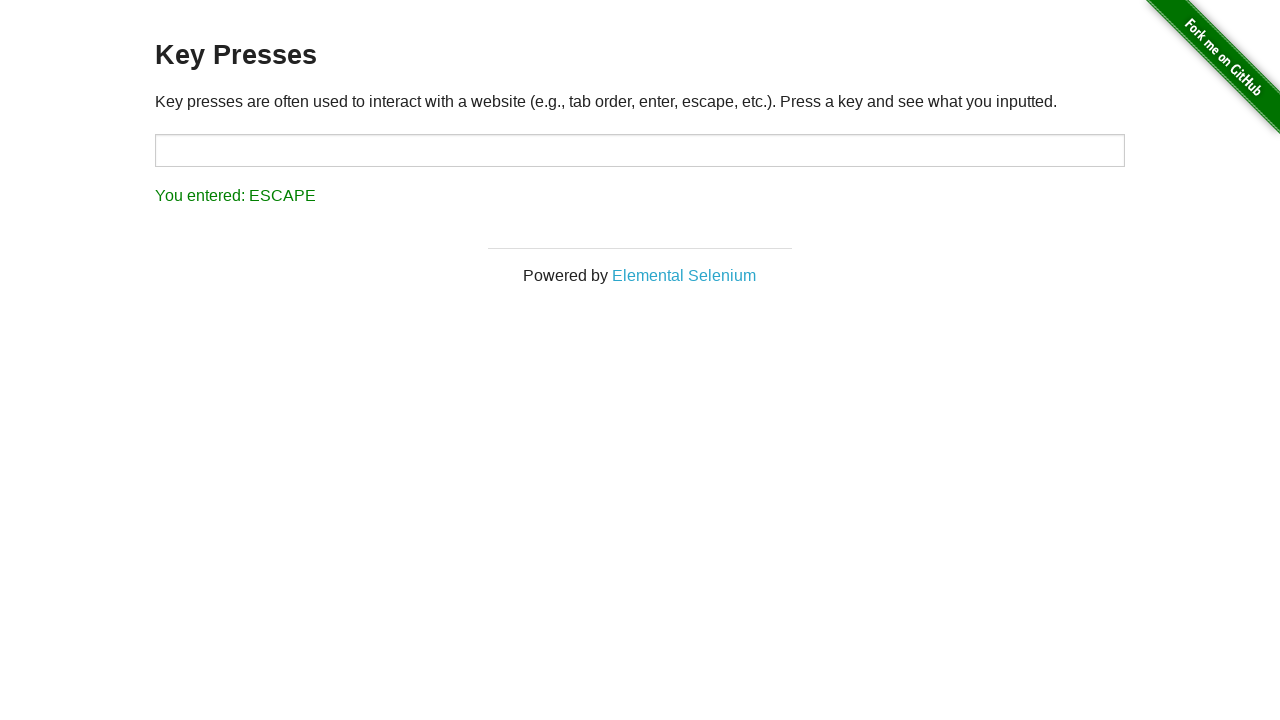

Pressed Space key
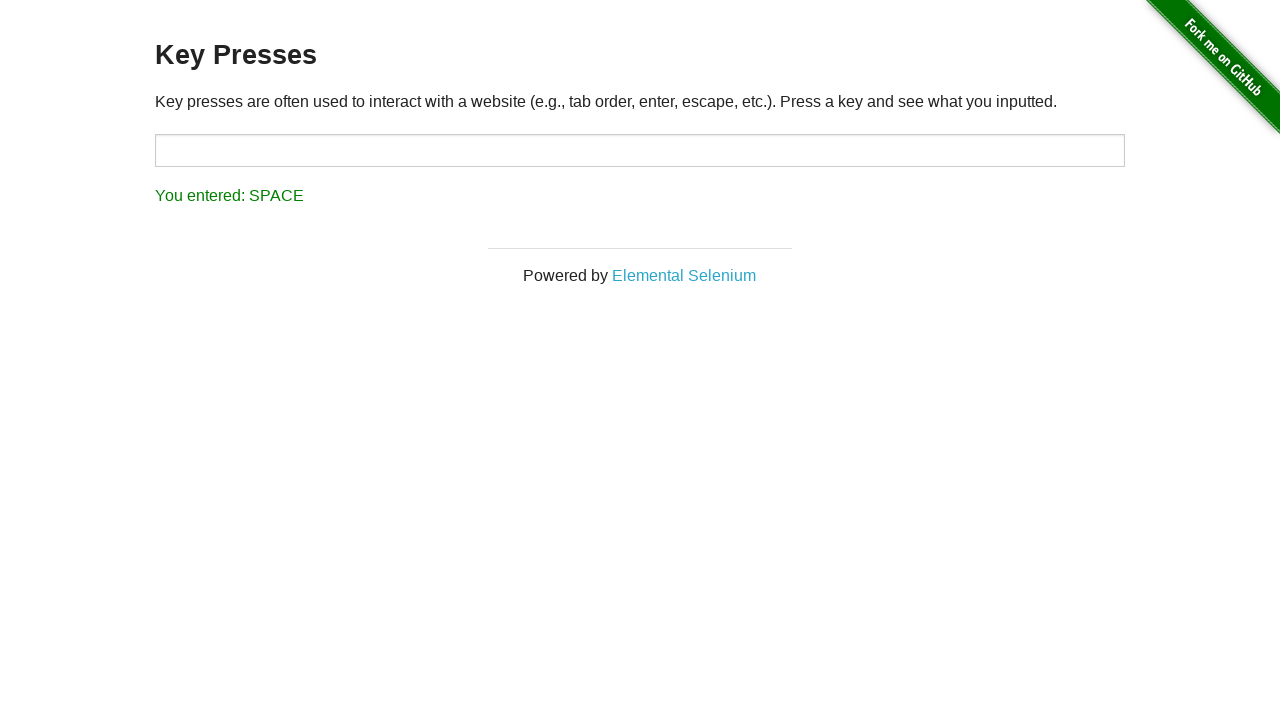

Waited 1000ms after Space key press
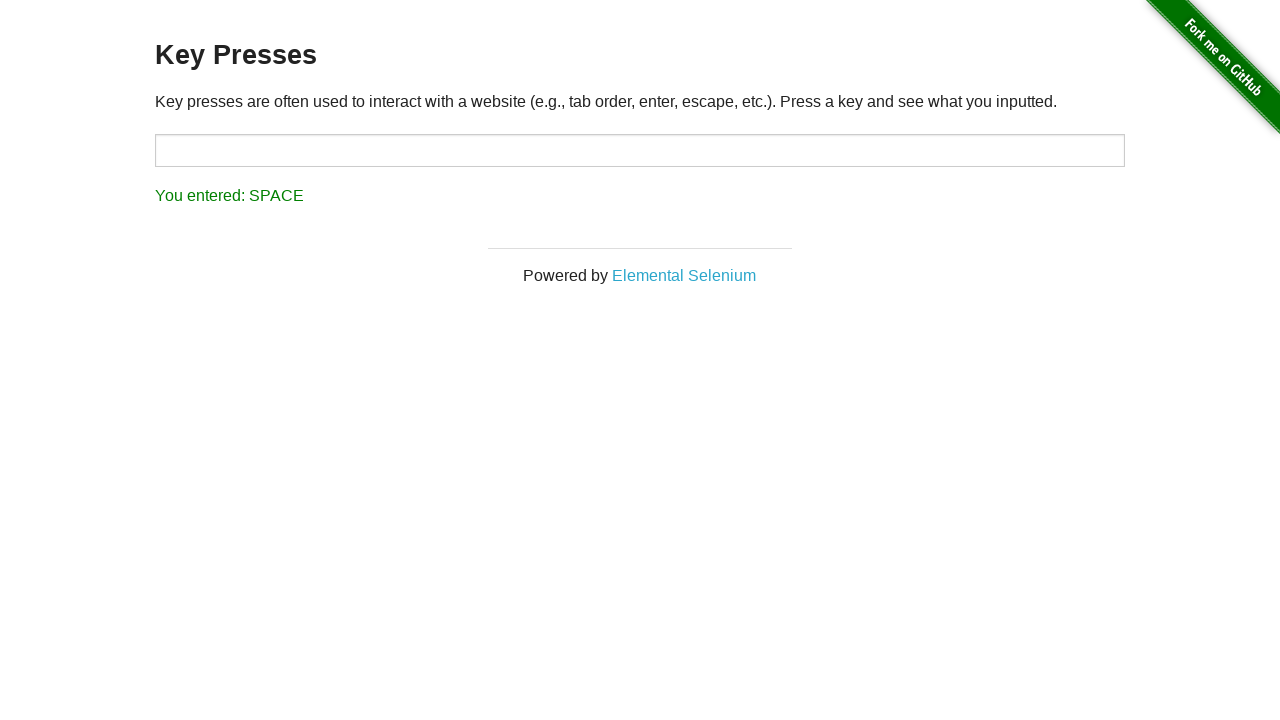

Pressed Ctrl+A to select all
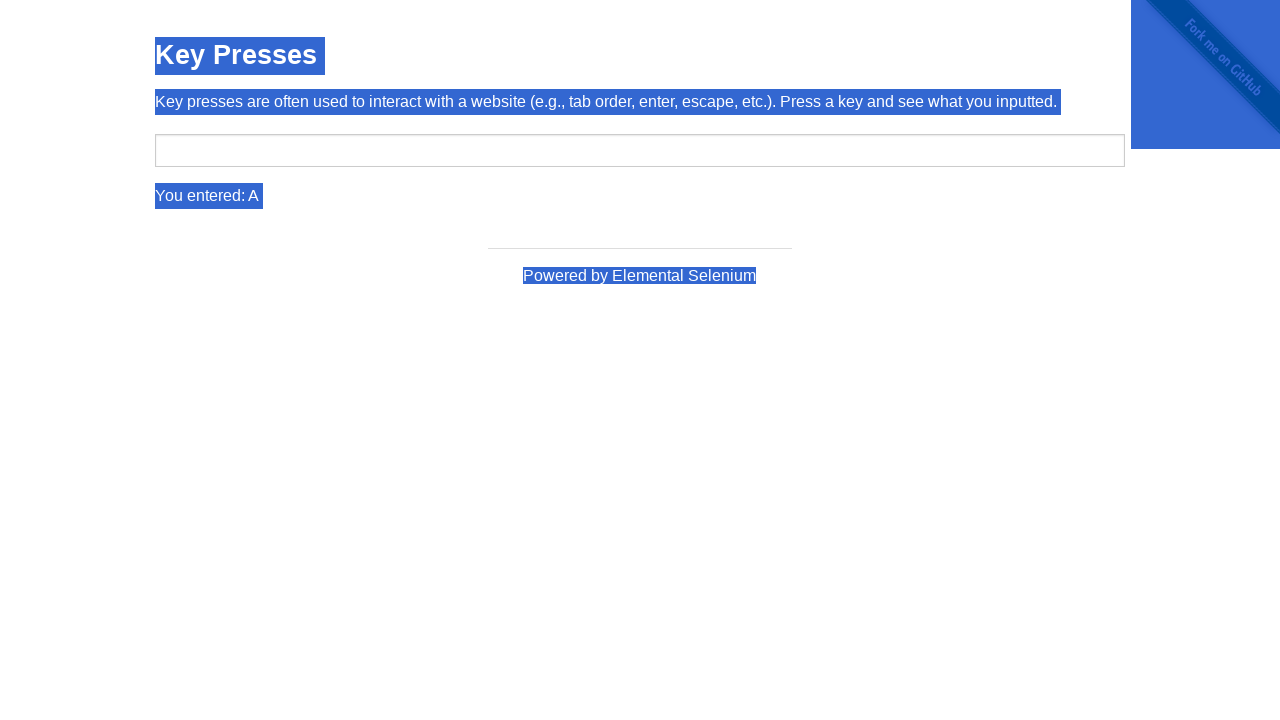

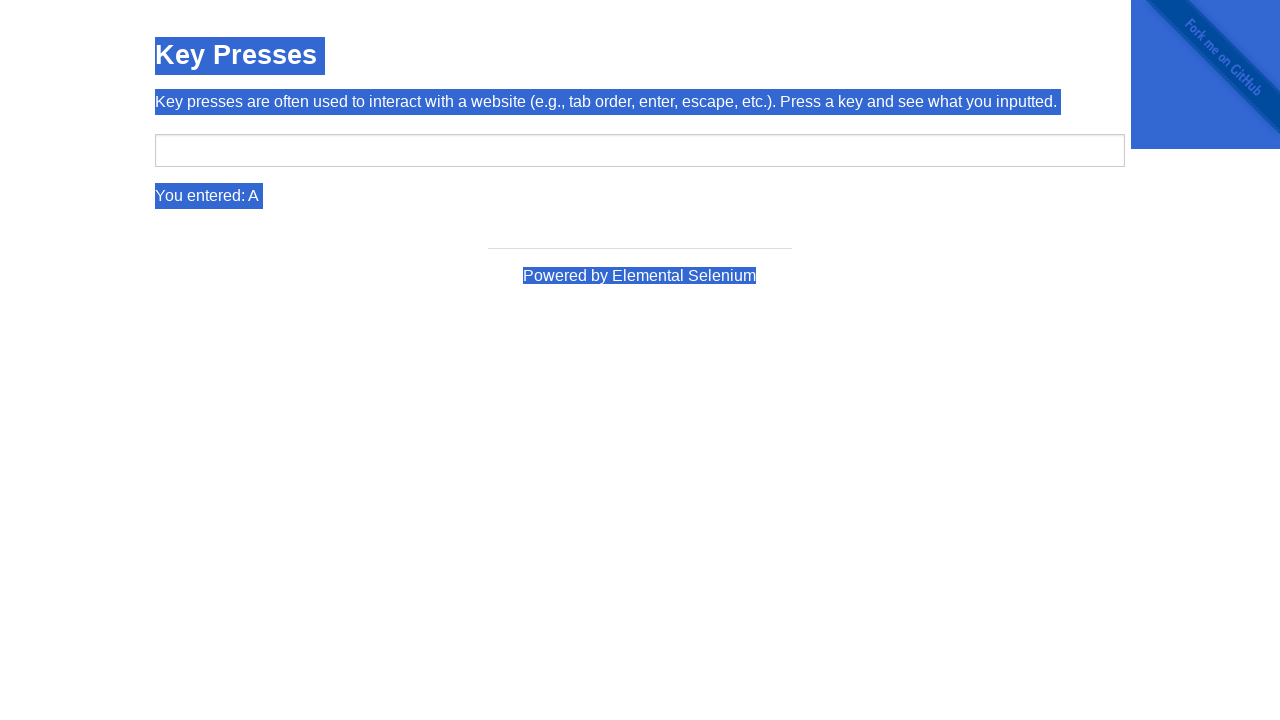